Searches for "phone" on testotomasyonu.com and verifies that products are found in the search results

Starting URL: https://www.testotomasyonu.com/

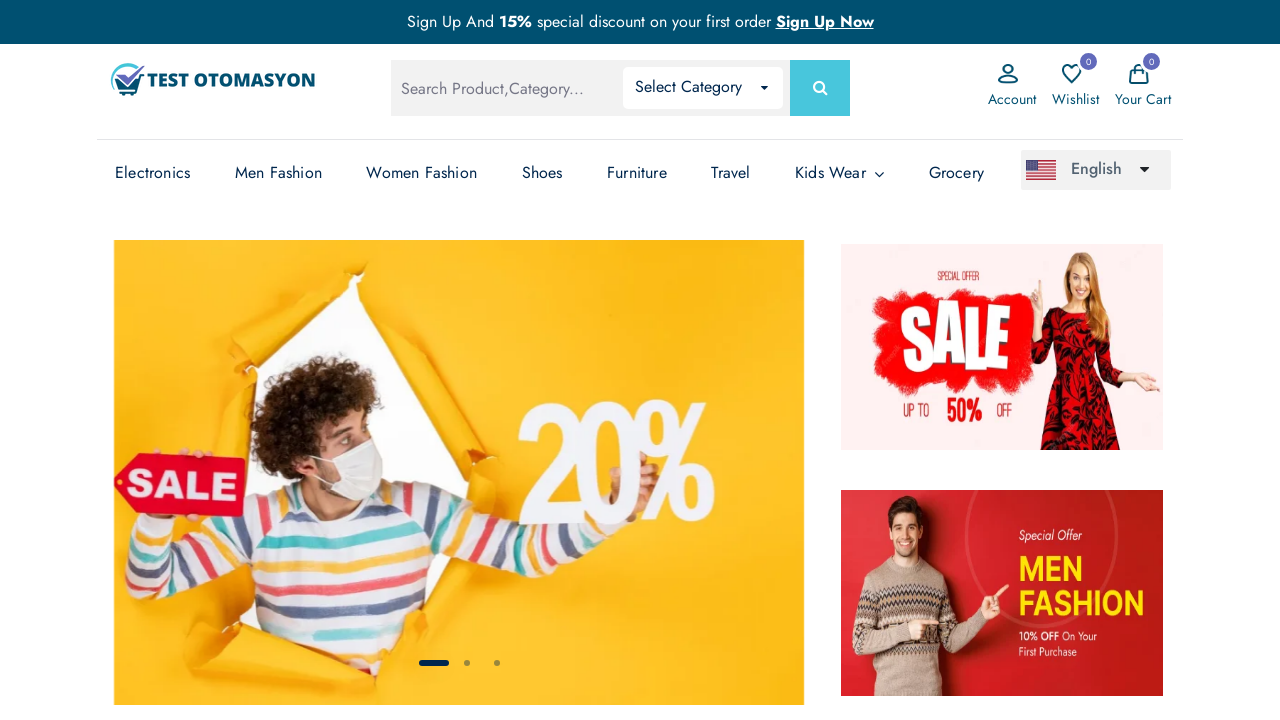

Filled search box with 'phone' on #global-search
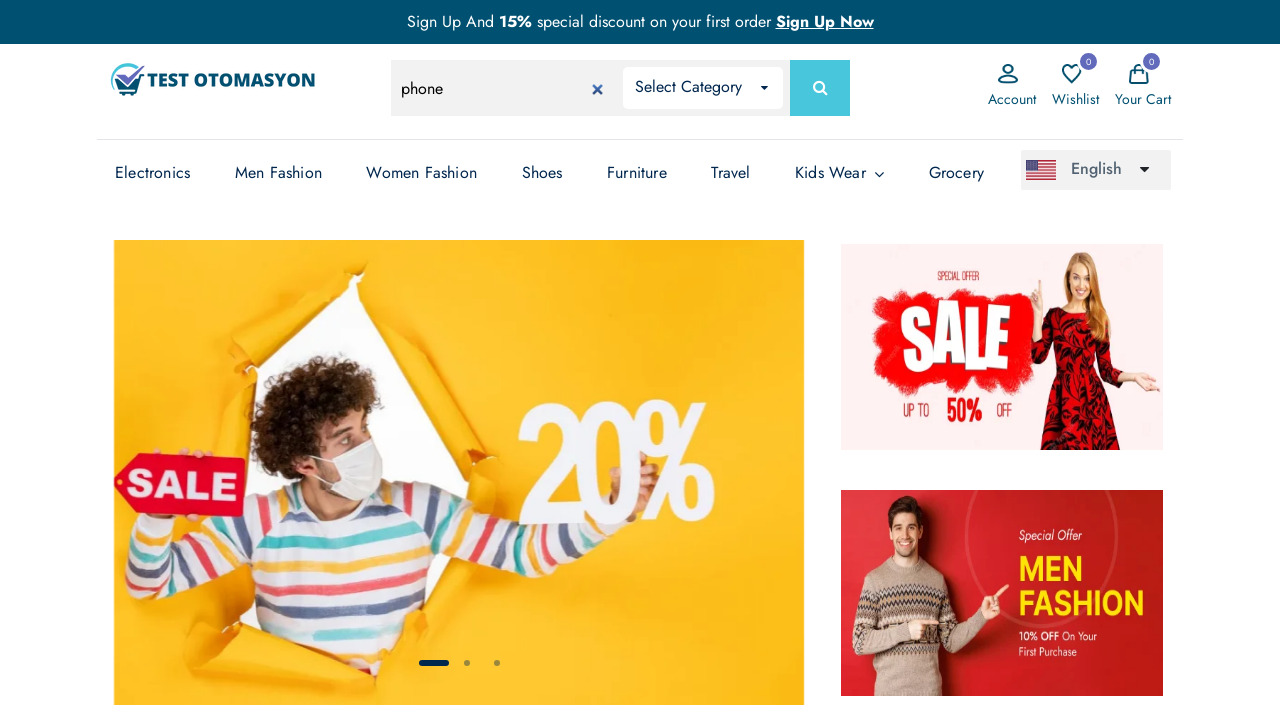

Pressed Enter to submit search on #global-search
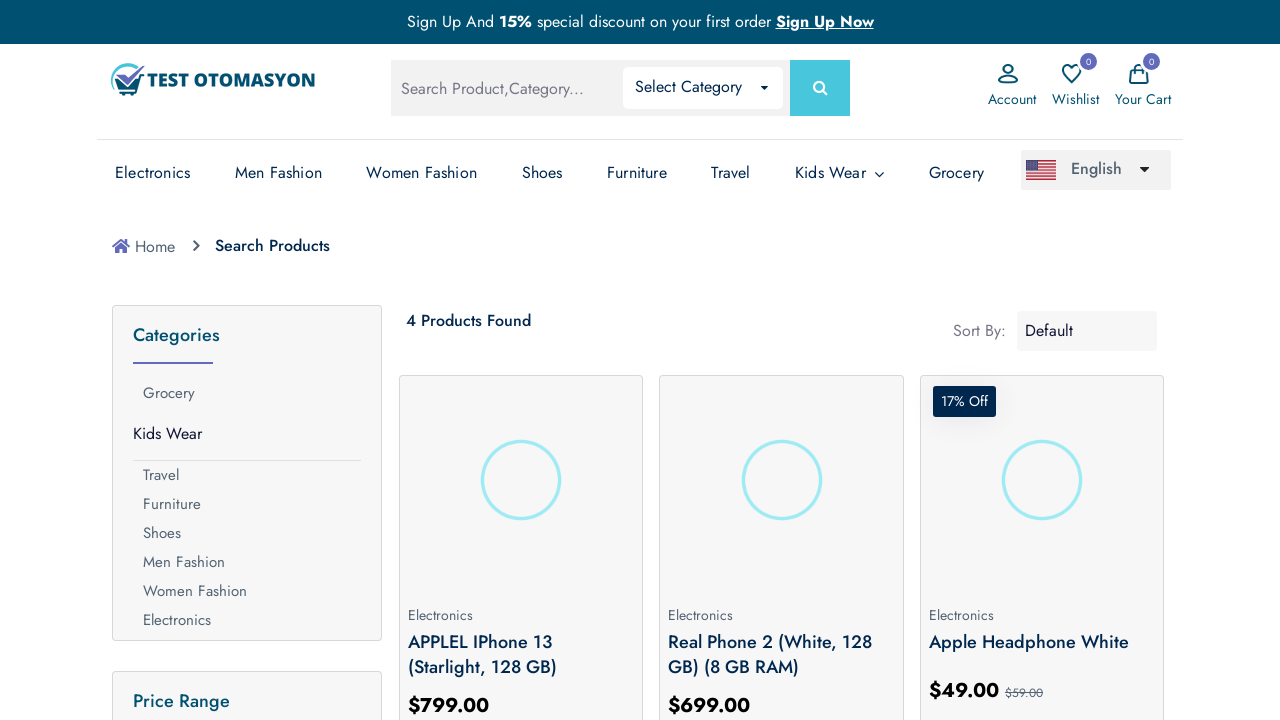

Search results loaded with product images
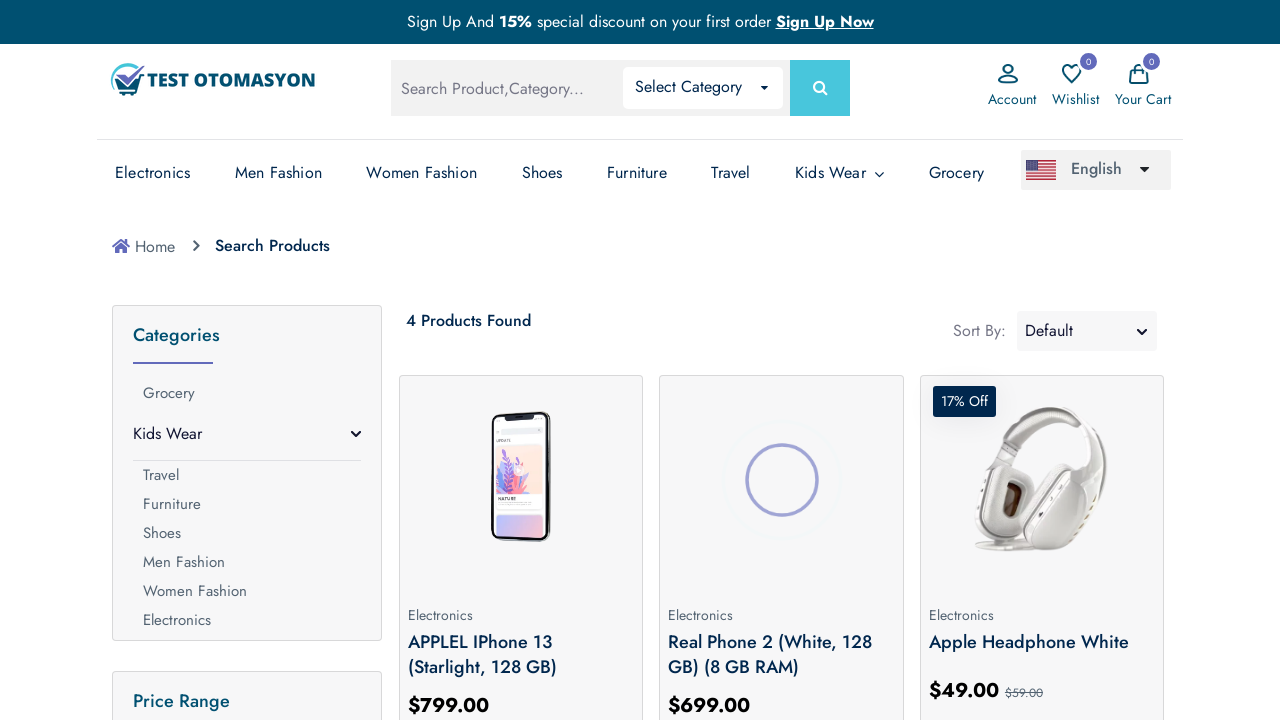

Retrieved all product elements from search results
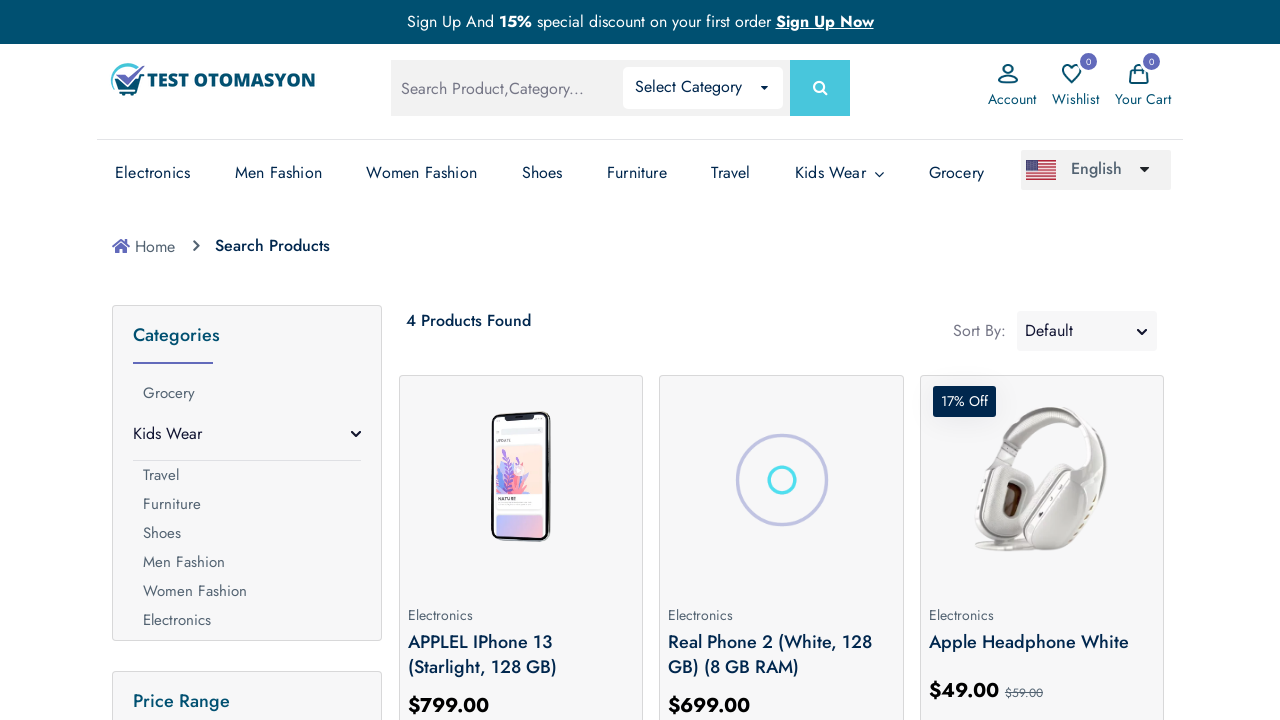

Verified that products were found in search results
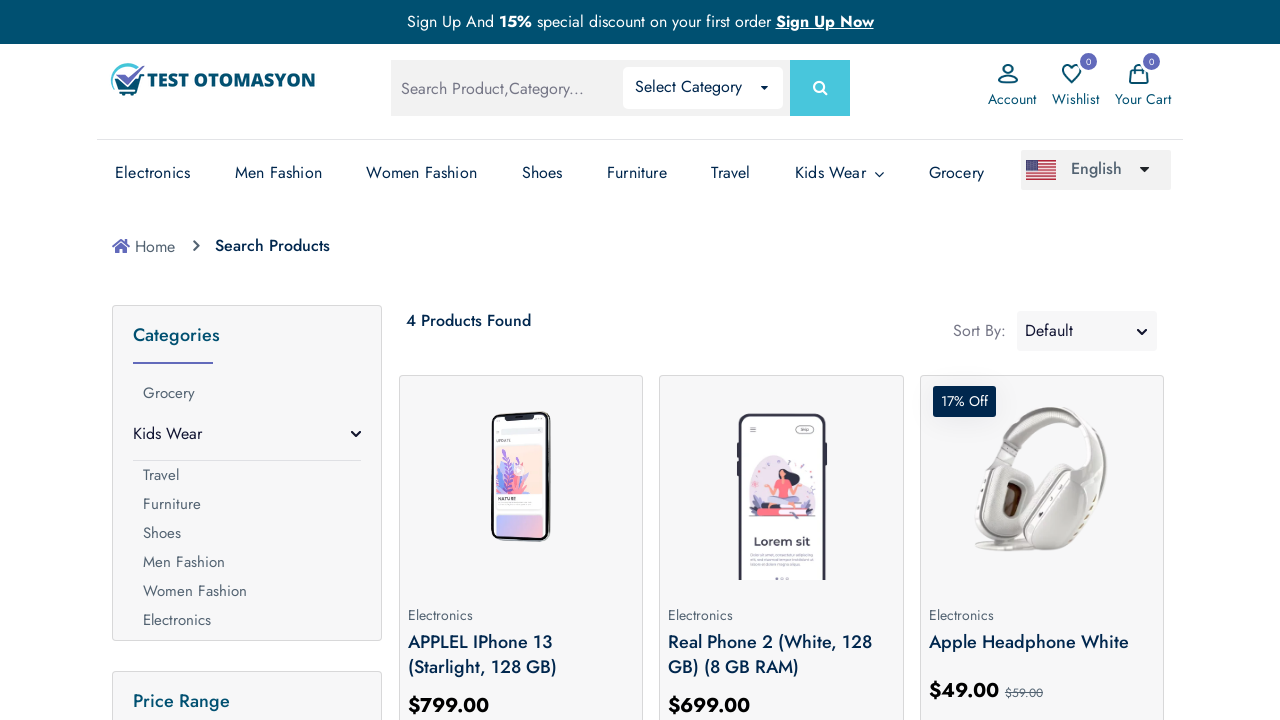

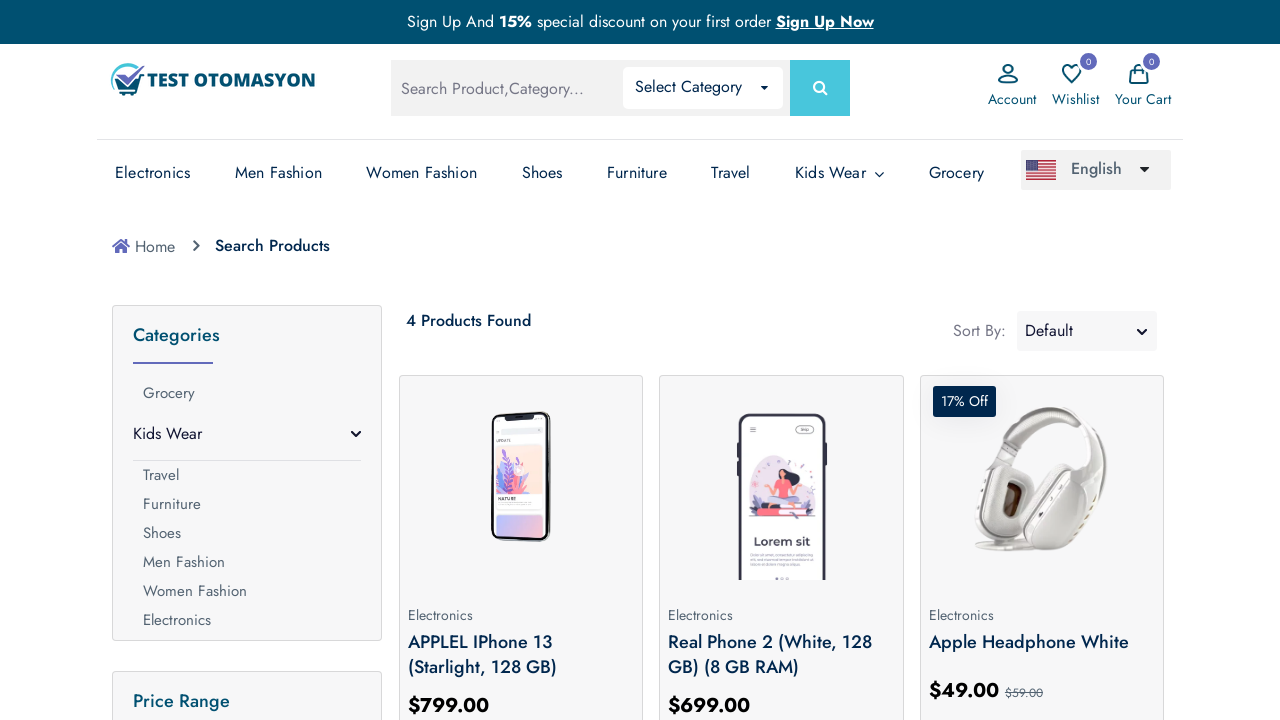